Tests browser alert handling by clicking a button that triggers an alert and then accepting (dismissing) the alert dialog

Starting URL: https://demoqa.com/alerts

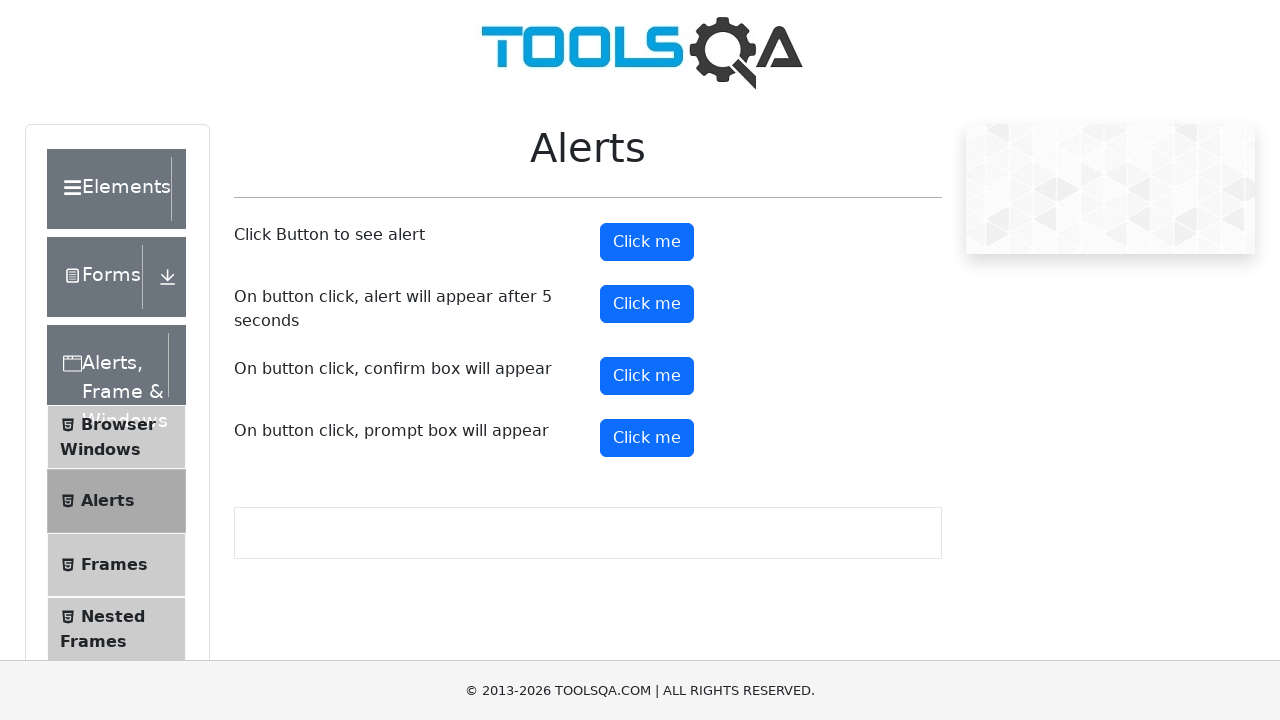

Clicked button to trigger alert dialog at (647, 242) on #alertButton
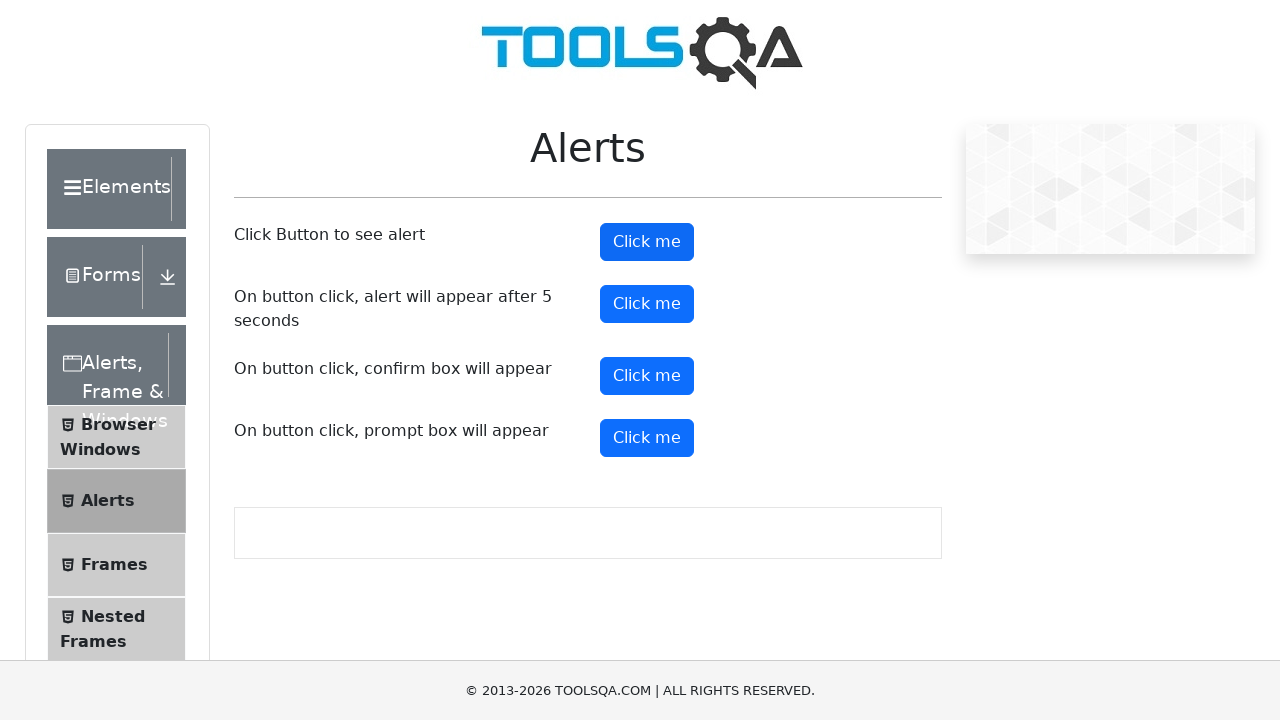

Set up dialog handler to accept alert
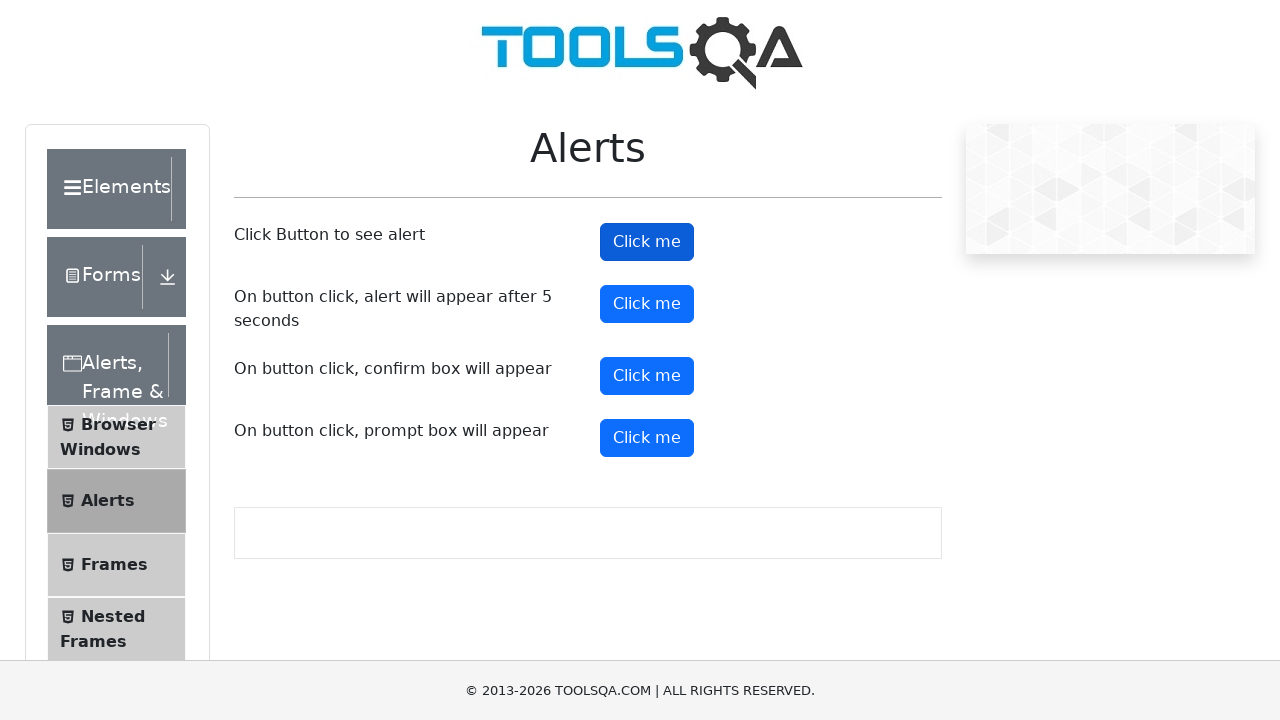

Waited for alert to be processed
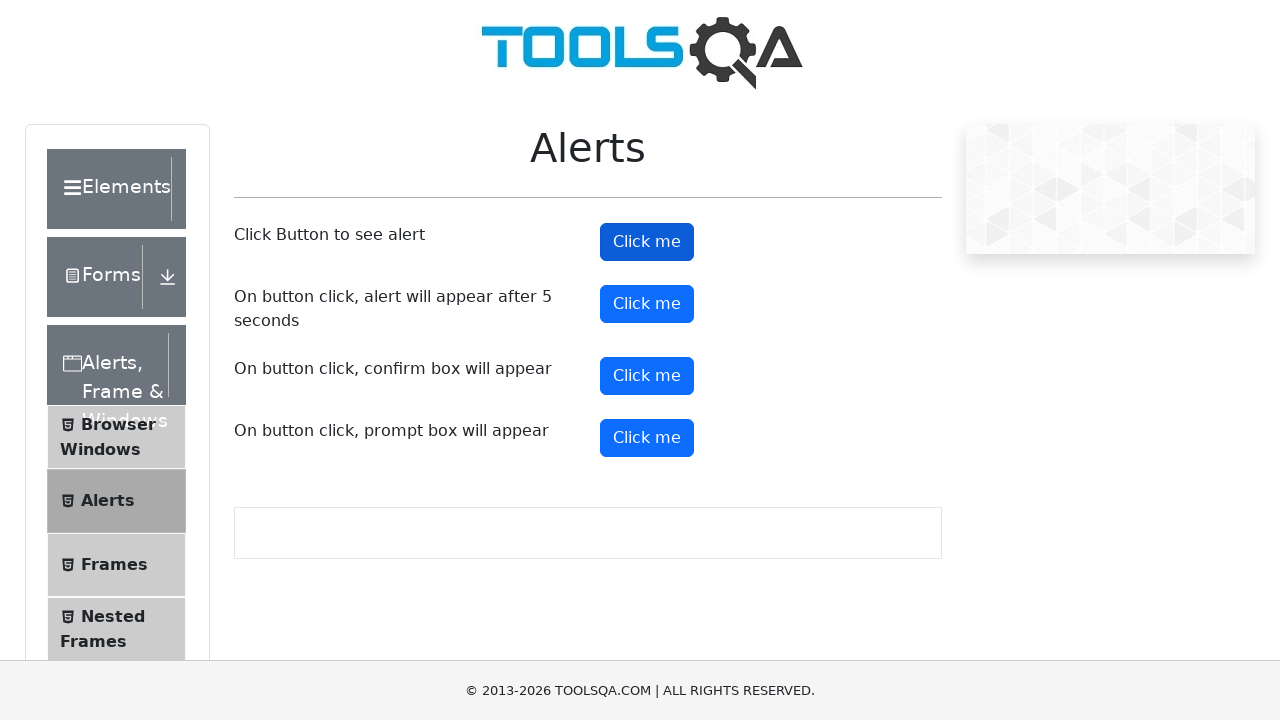

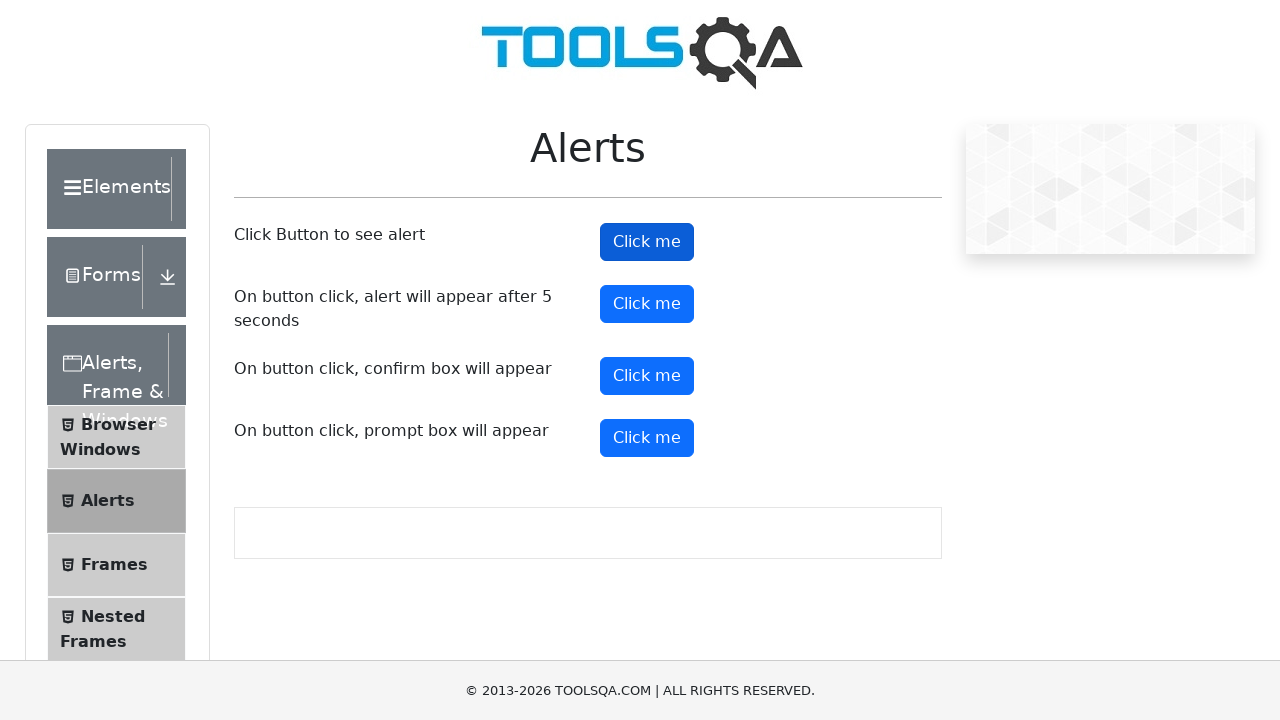